Tests a form by extracting a value from an element's attribute, calculating a mathematical result, filling in the answer, checking required options, and submitting the form.

Starting URL: http://suninjuly.github.io/get_attribute.html

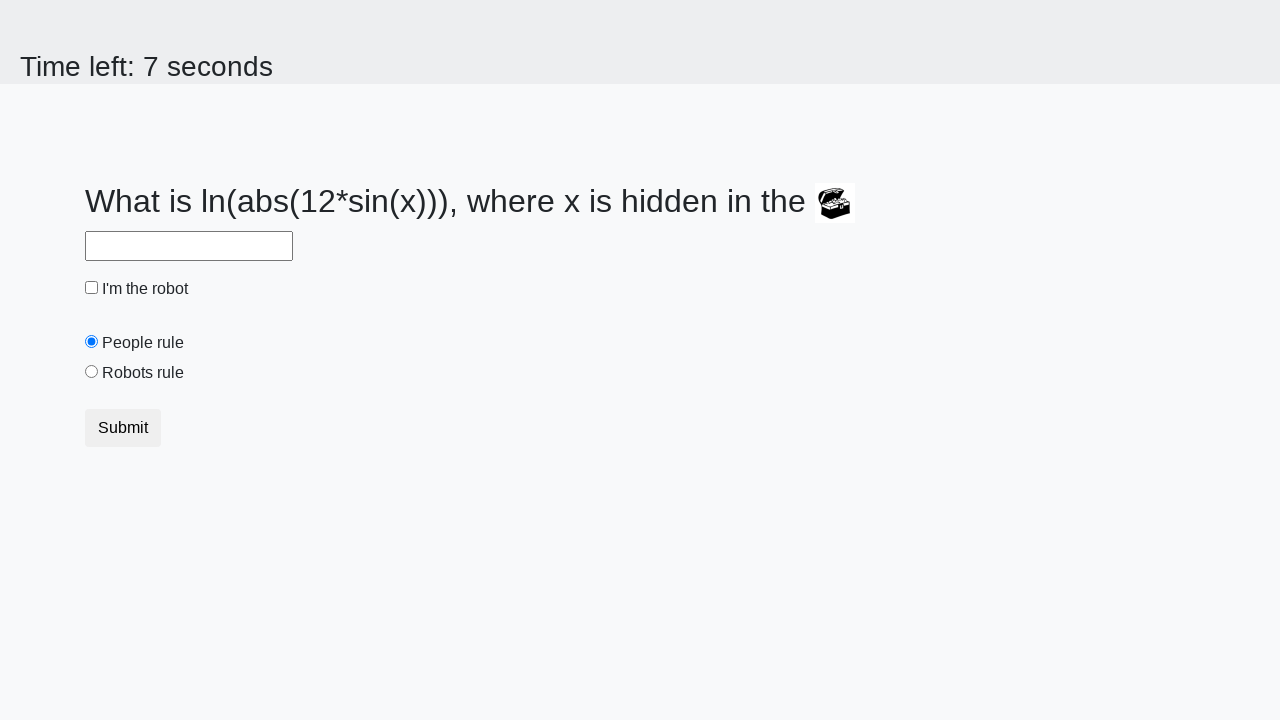

Located treasure element
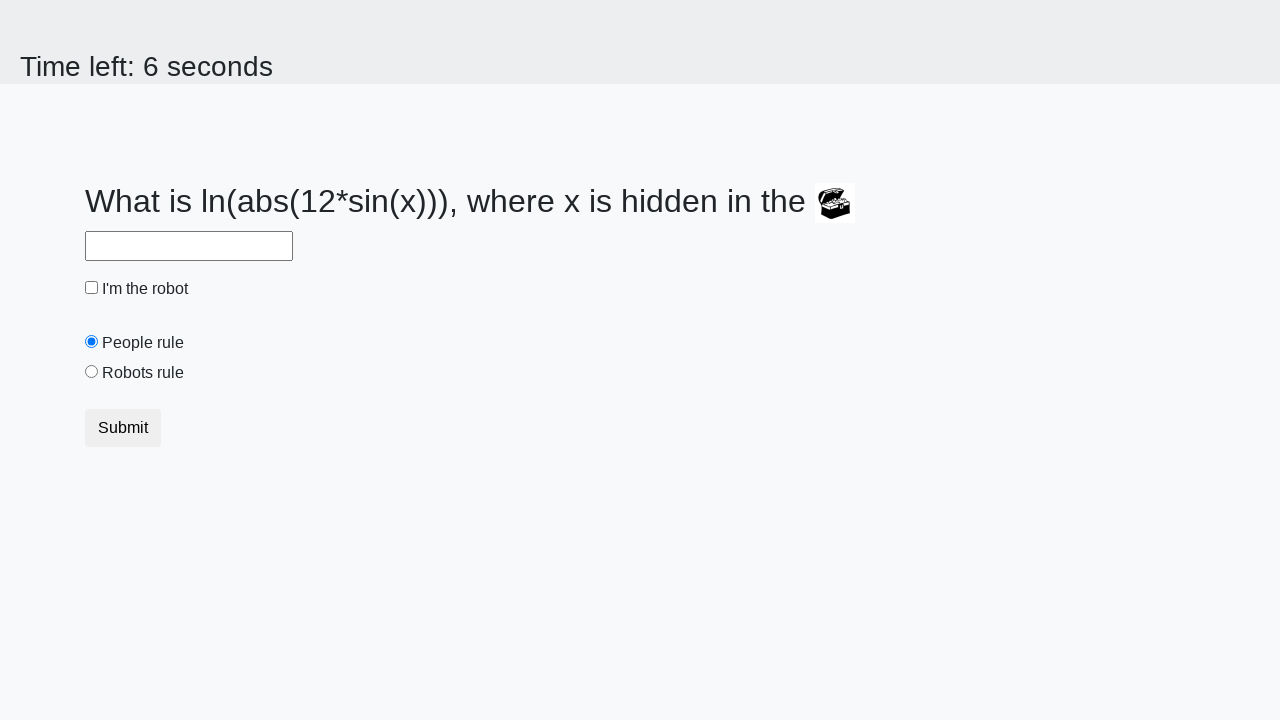

Extracted valuex attribute from treasure element: 701
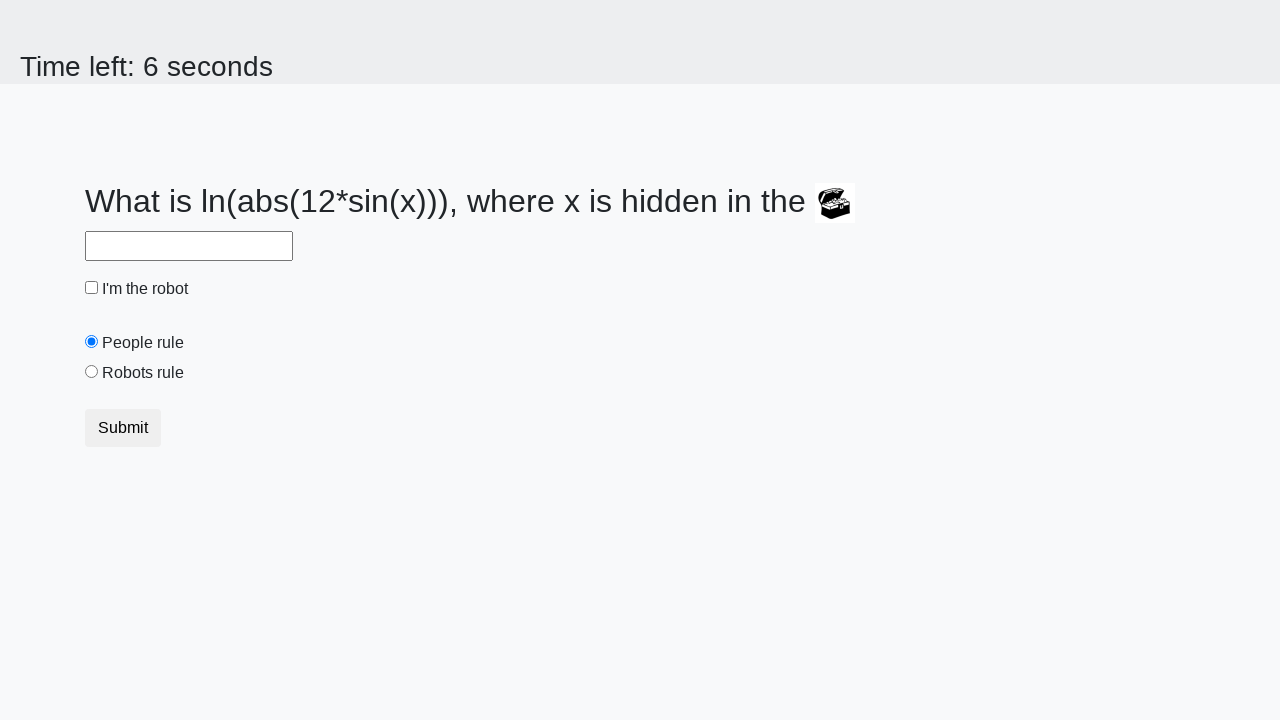

Calculated answer using formula: 1.5985955426600509
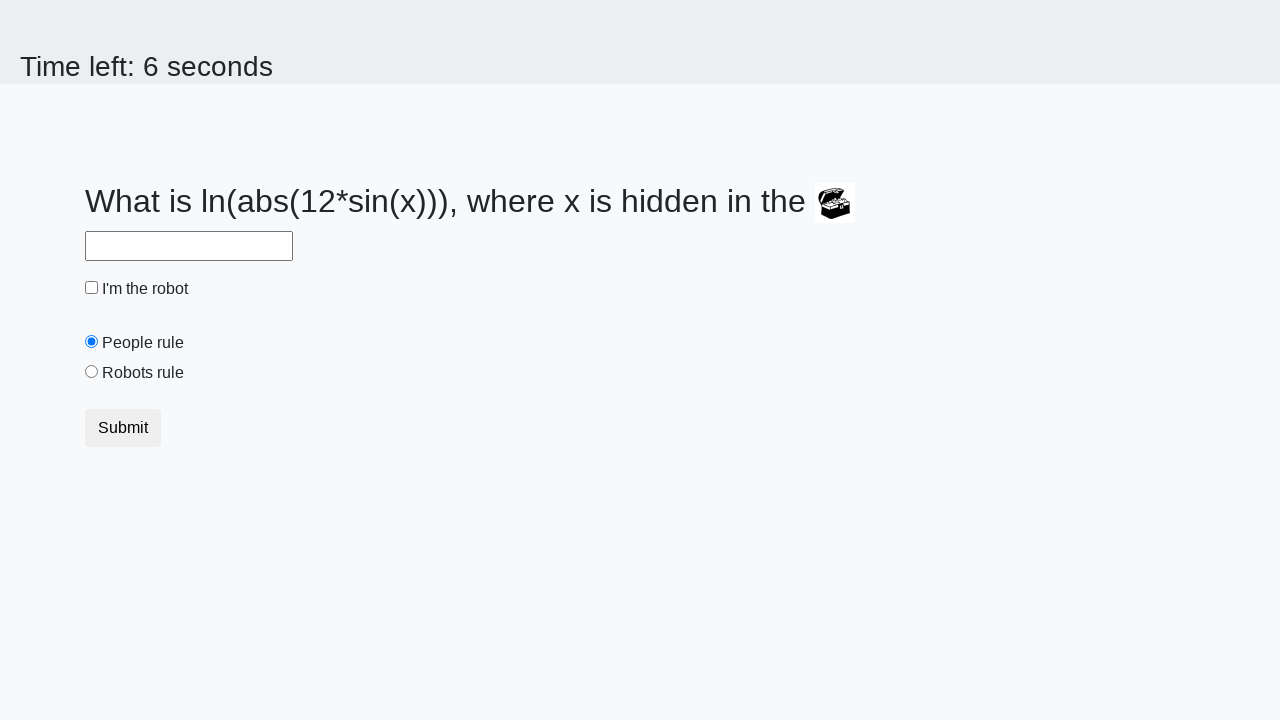

Filled answer field with calculated value: 1.5985955426600509 on #answer
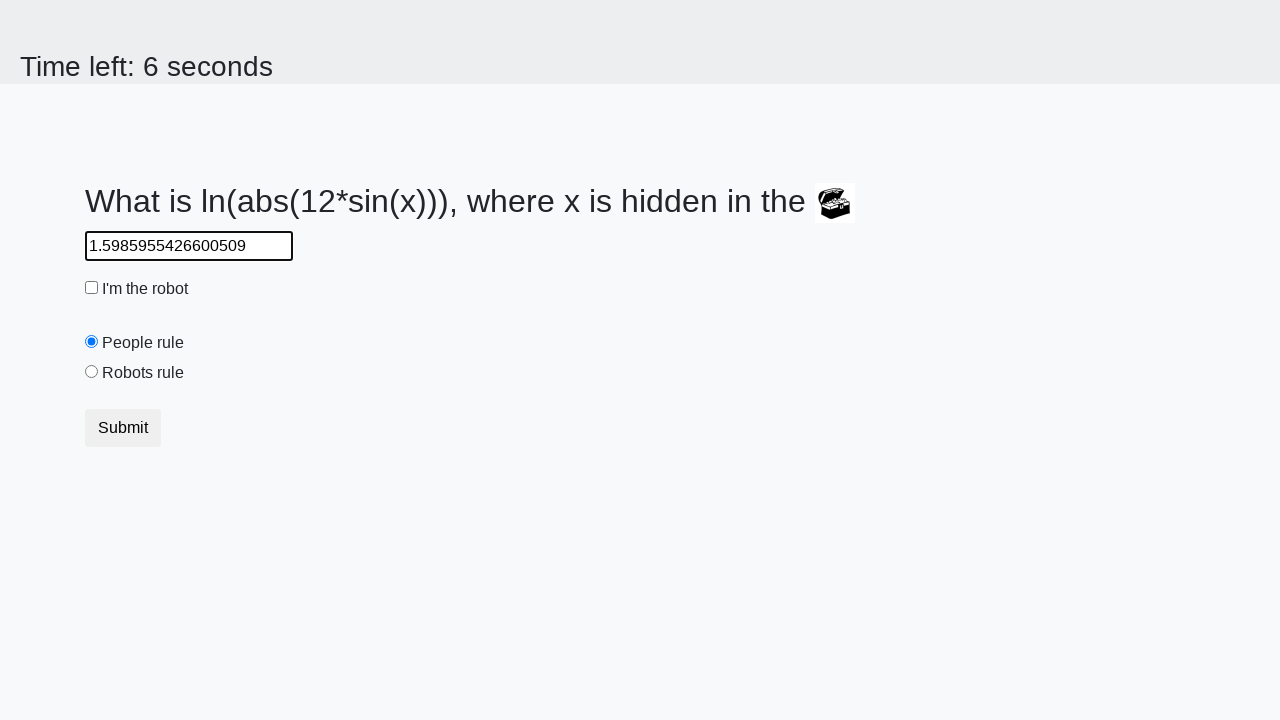

Clicked robot checkbox at (92, 288) on #robotCheckbox
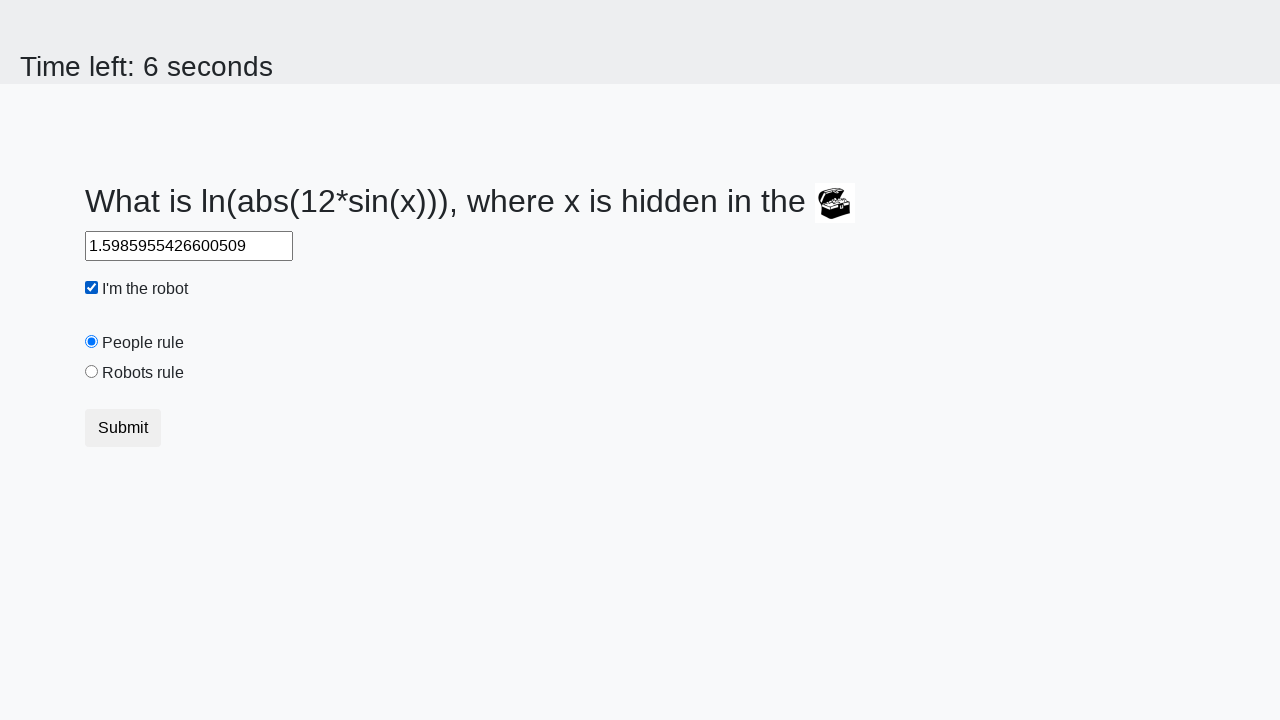

Clicked robots rule checkbox at (92, 372) on #robotsRule
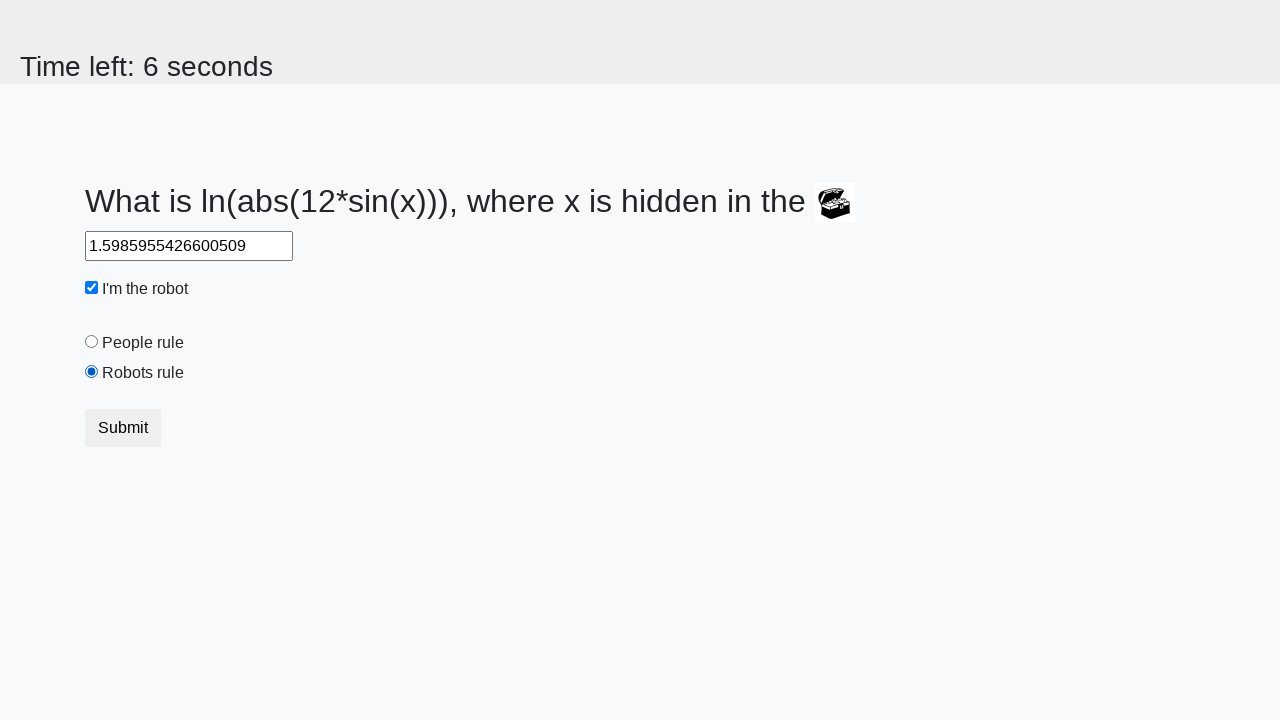

Clicked submit button to submit form at (123, 428) on button.btn
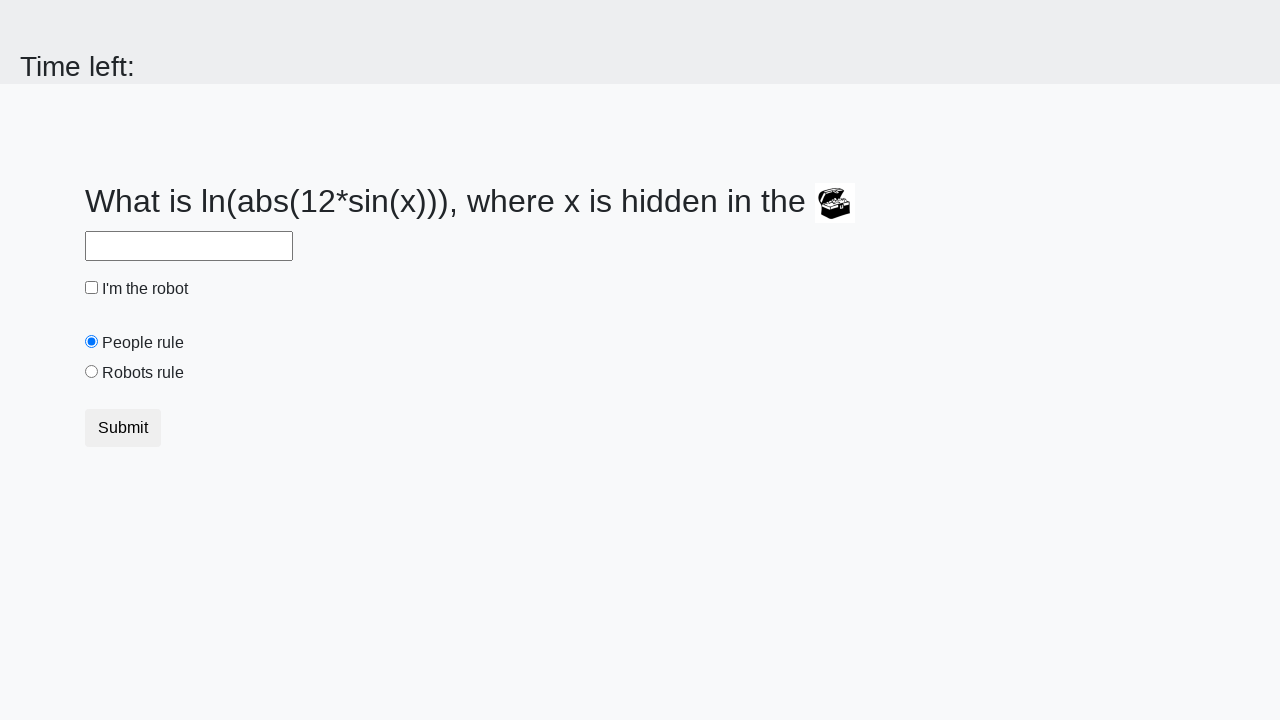

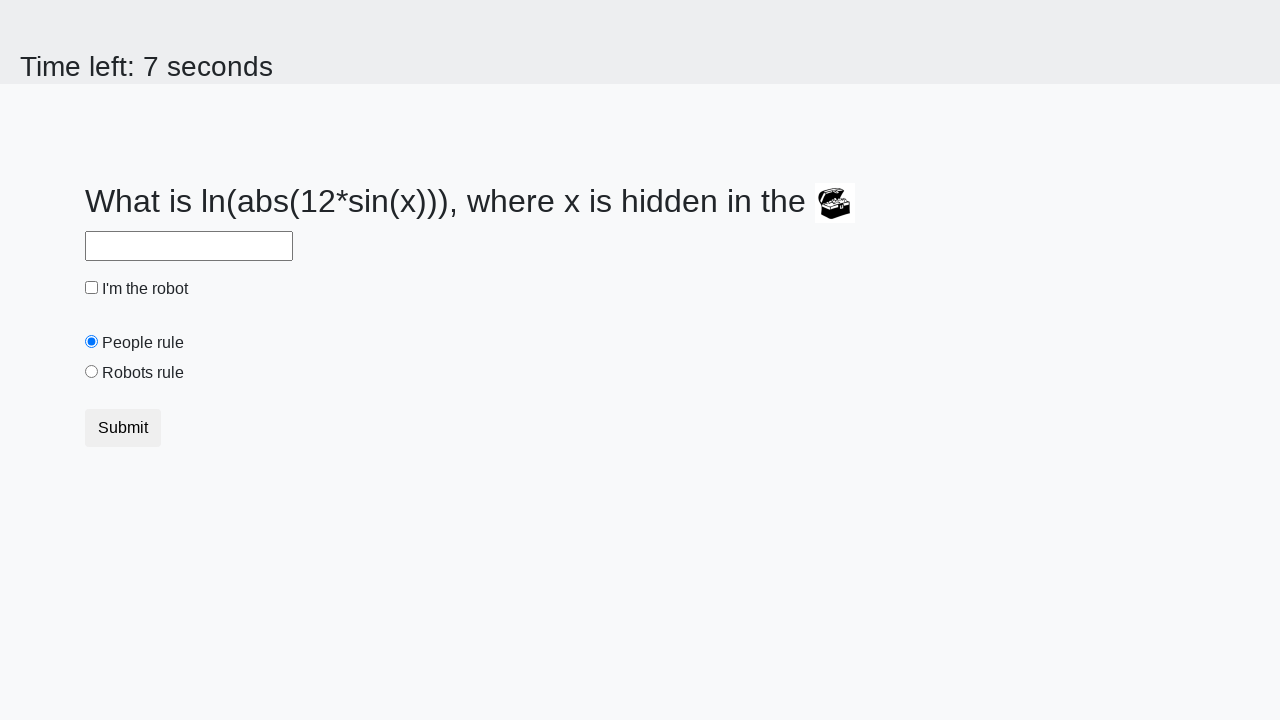